Navigates to the commercial services page and waits for it to fully load with network idle state

Starting URL: https://valta-frontend-staging-2025.vercel.app/services/commercial

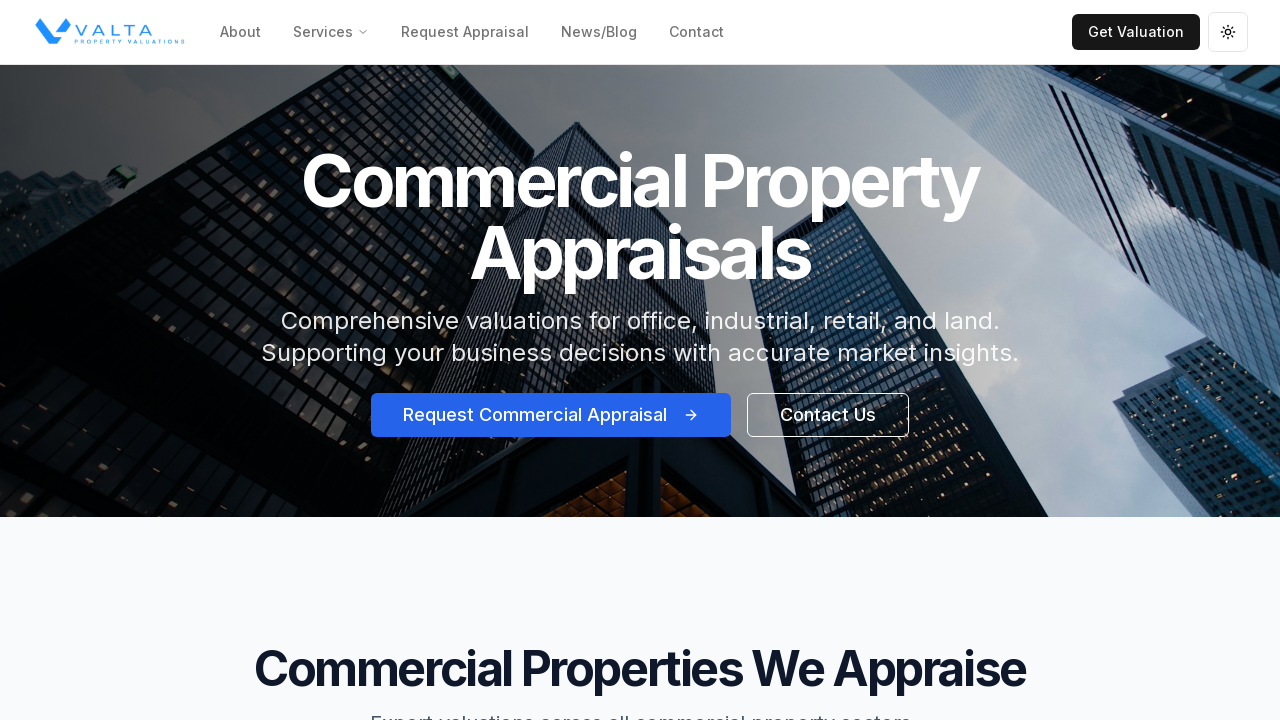

Set viewport size to 1920x1080
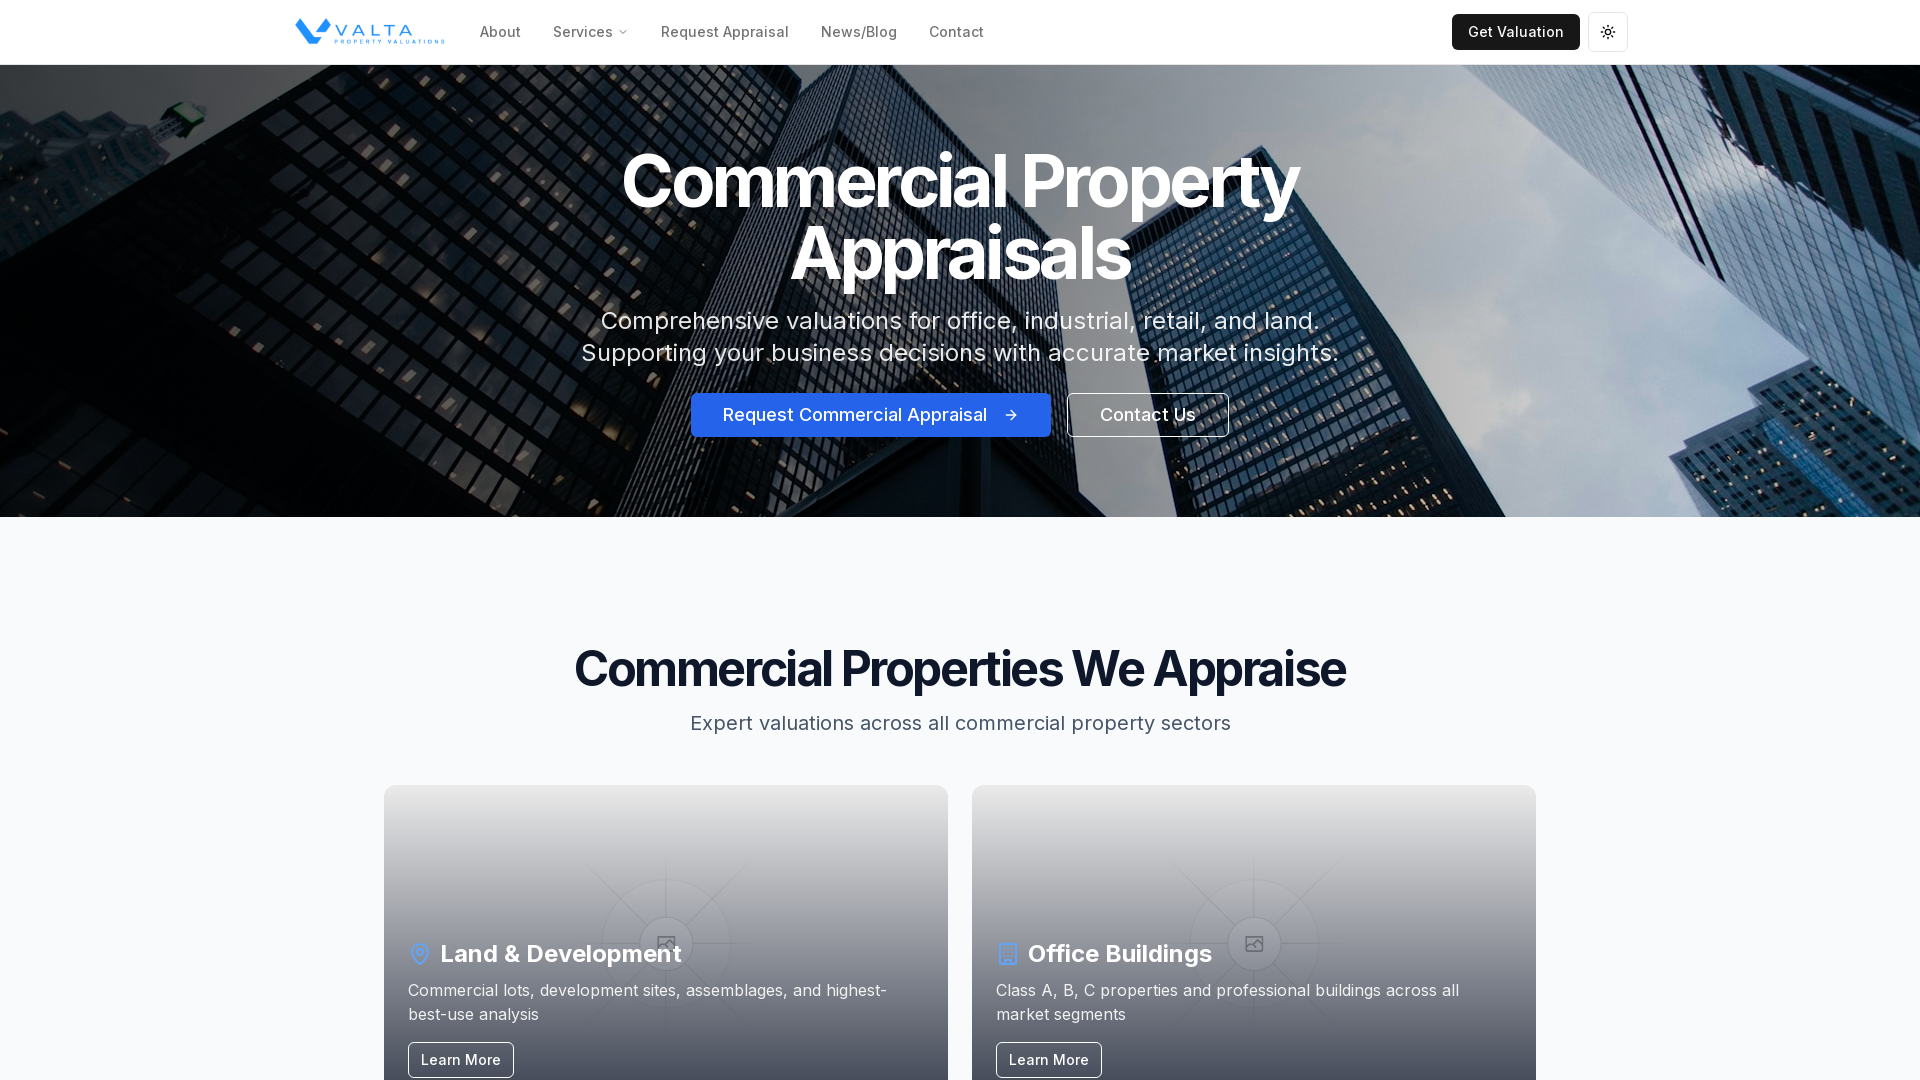

Waited for network idle state - commercial services page fully loaded
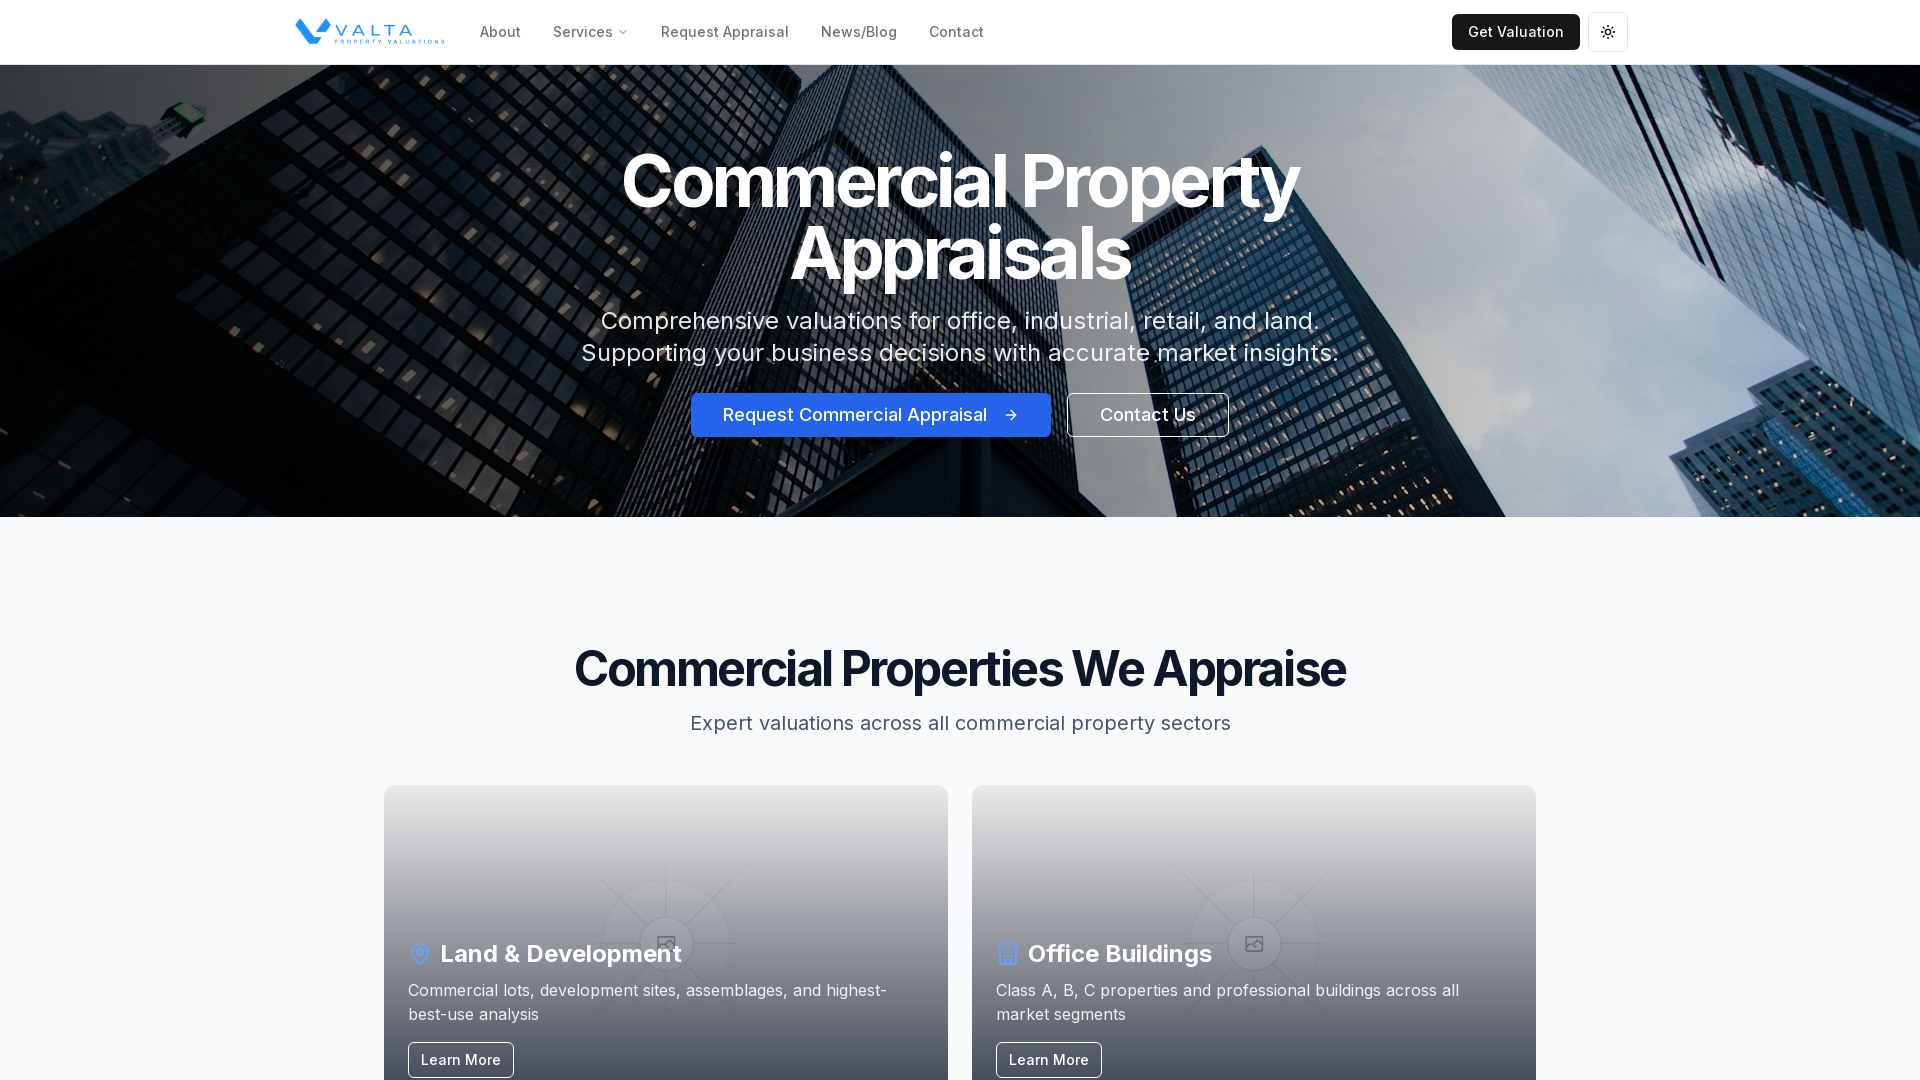

Waited 2 seconds to ensure all dynamic content has loaded
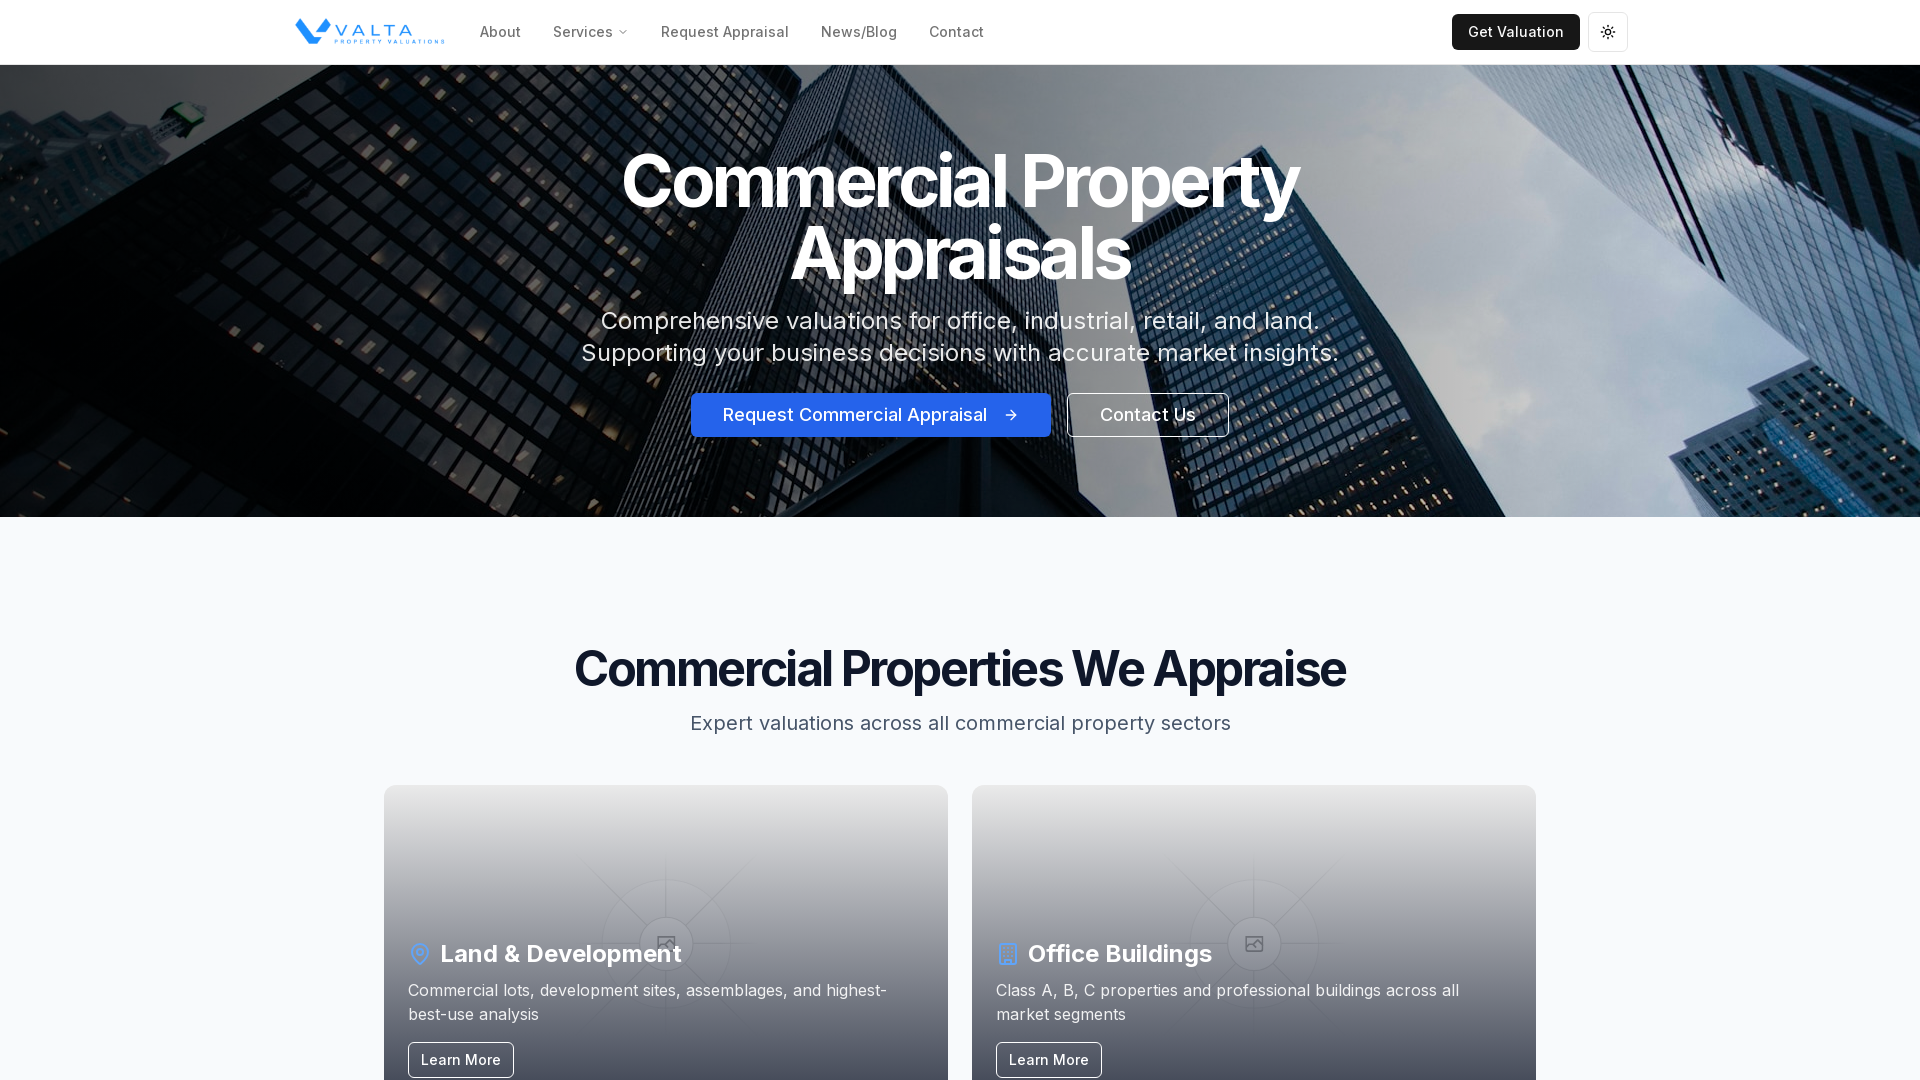

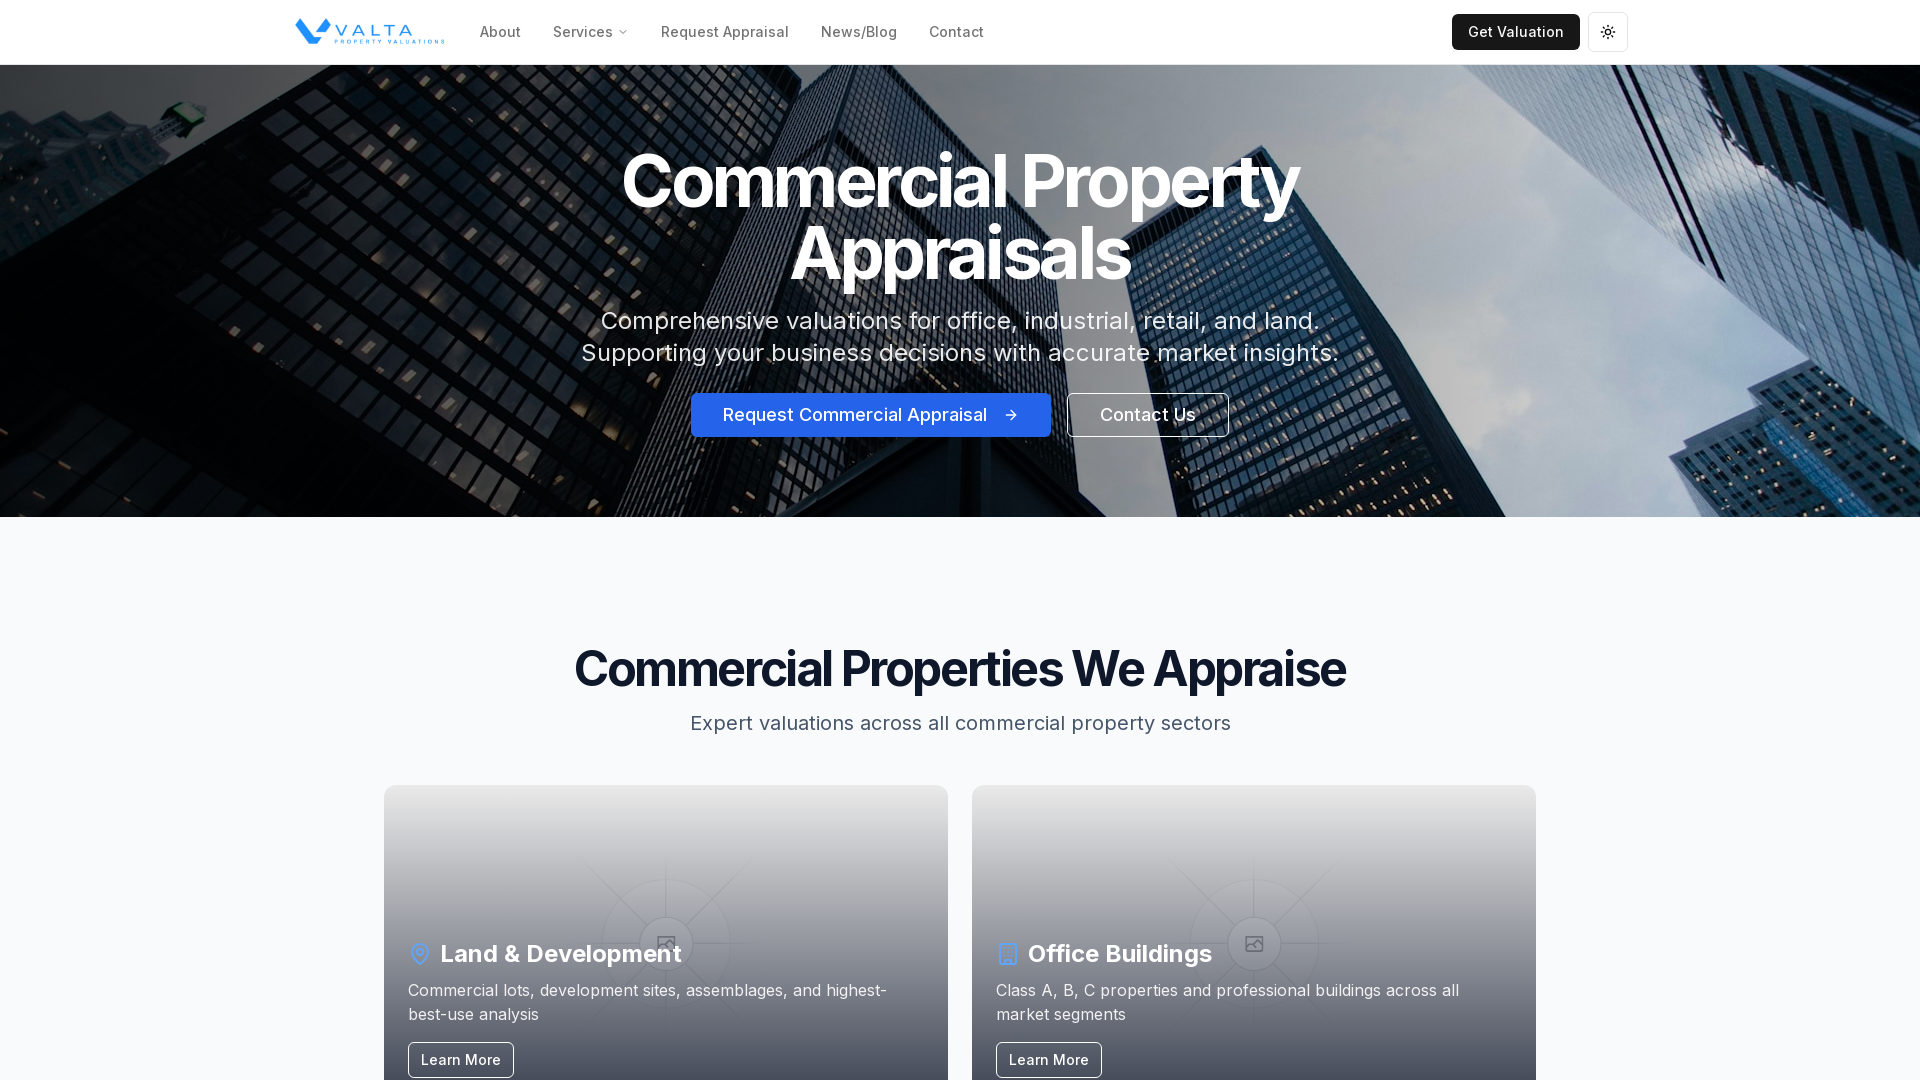